Tests the resizable jQuery UI component by dragging the resize handle to expand the element diagonally

Starting URL: https://jqueryui.com/resources/demos/resizable/default.html

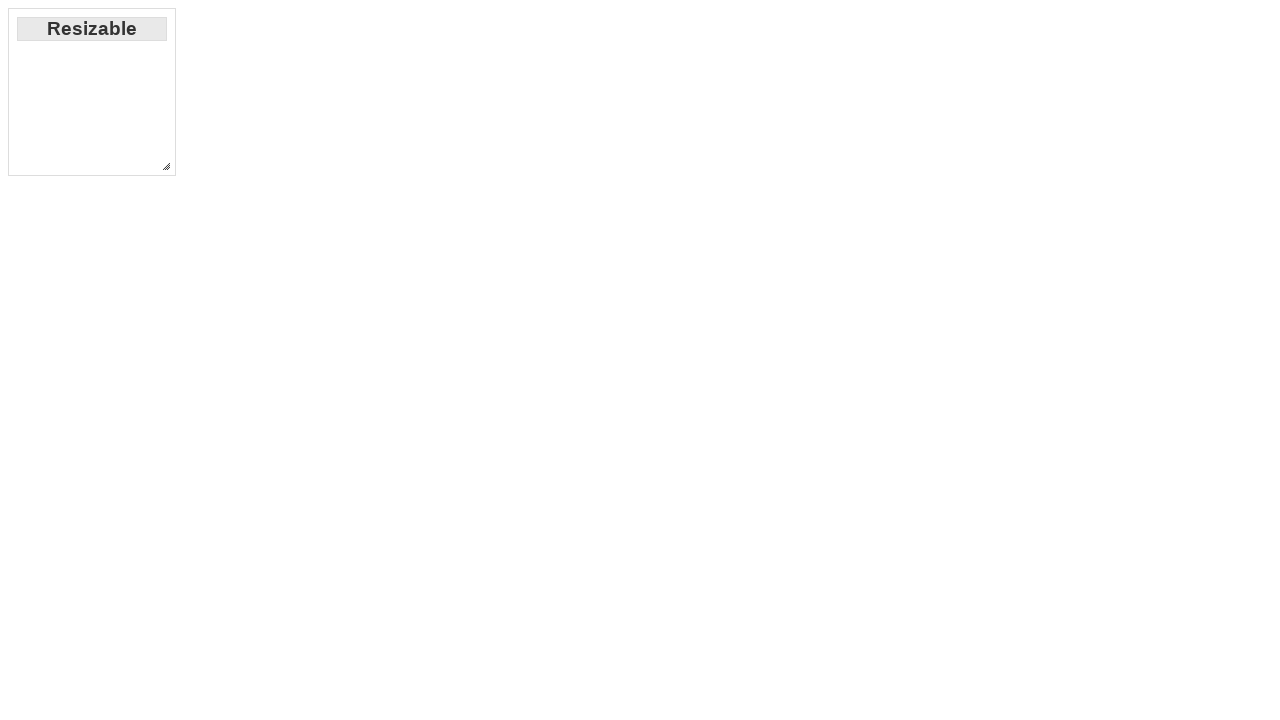

Located the resize handle element
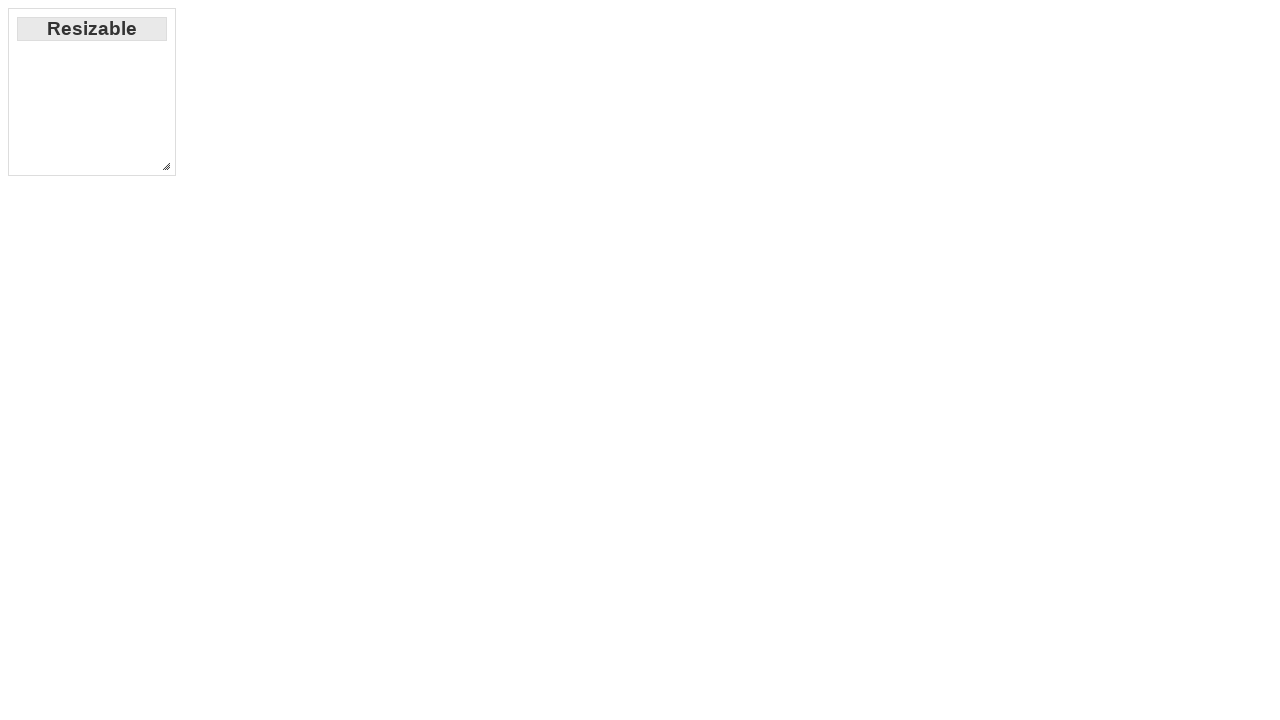

Resize handle became visible
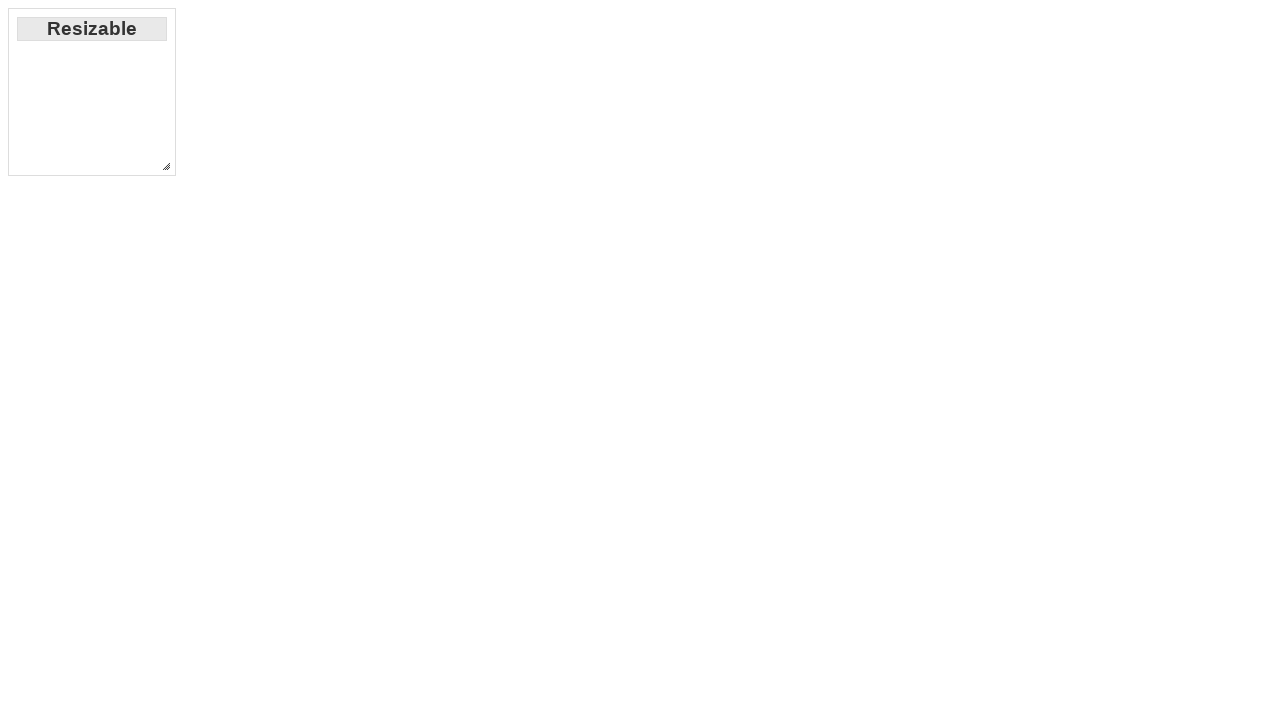

Retrieved bounding box coordinates of the resize handle
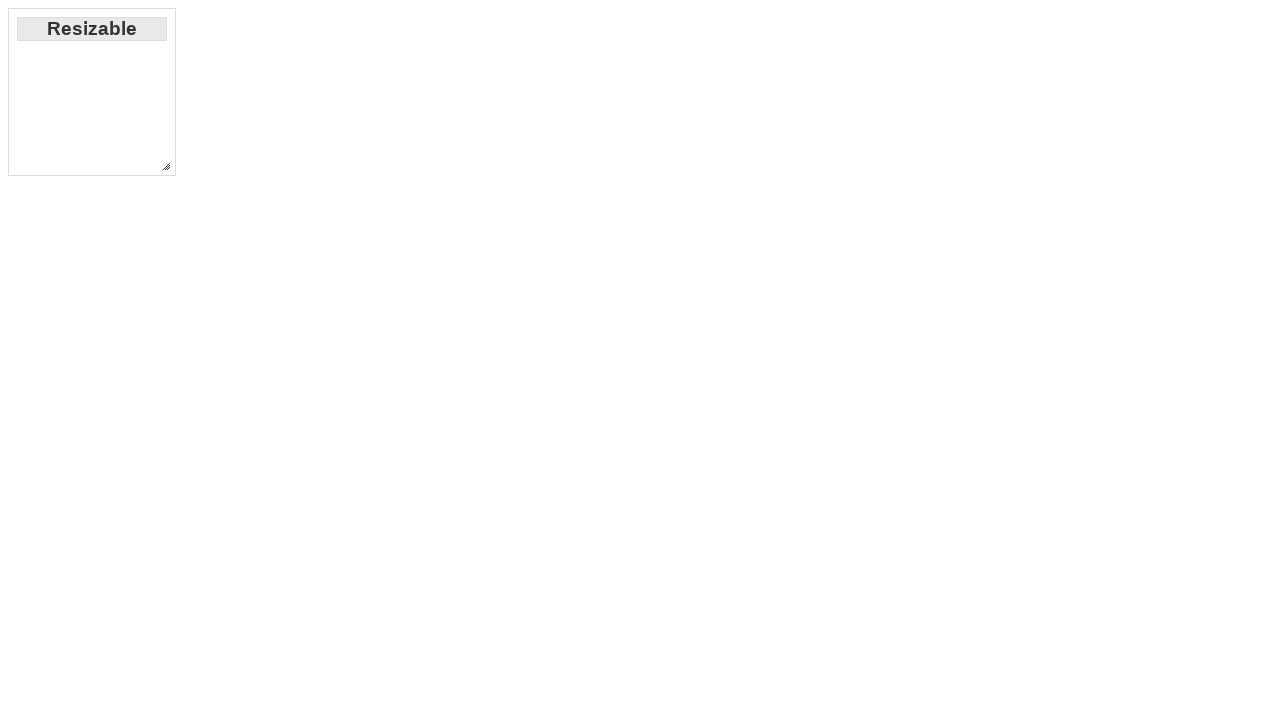

Moved mouse to the center of the resize handle at (166, 166)
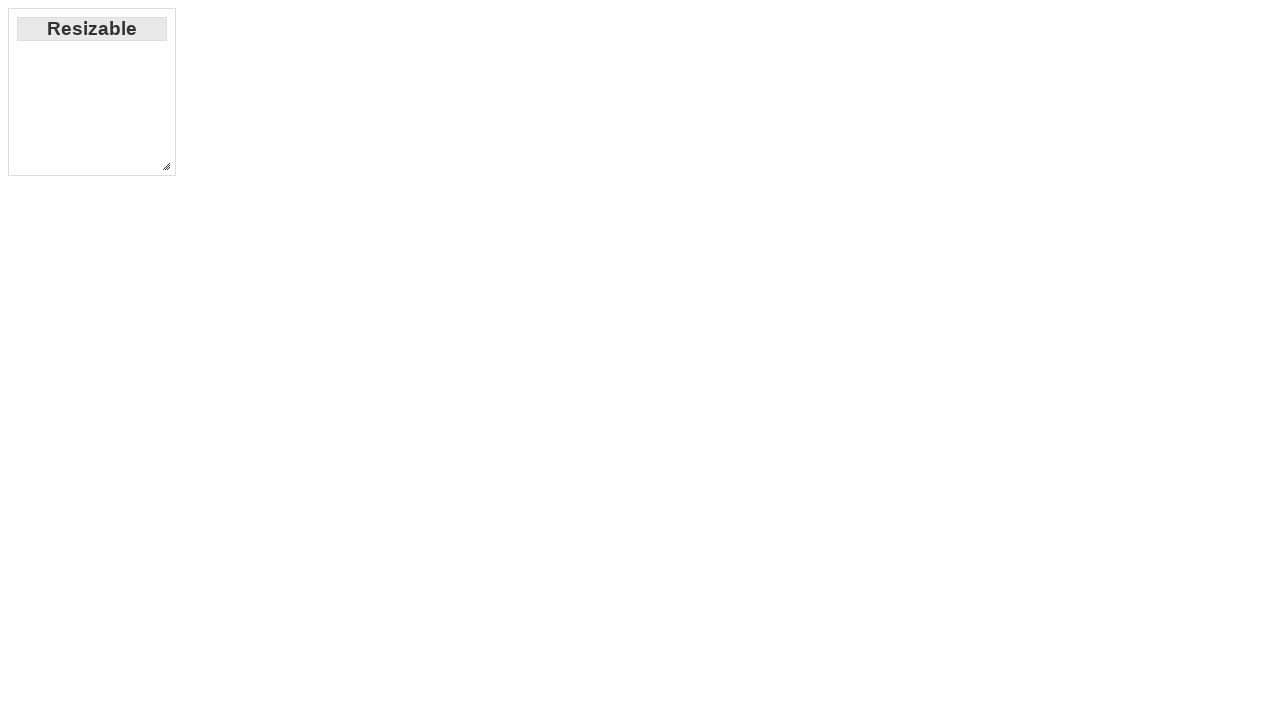

Pressed mouse button down to initiate drag at (166, 166)
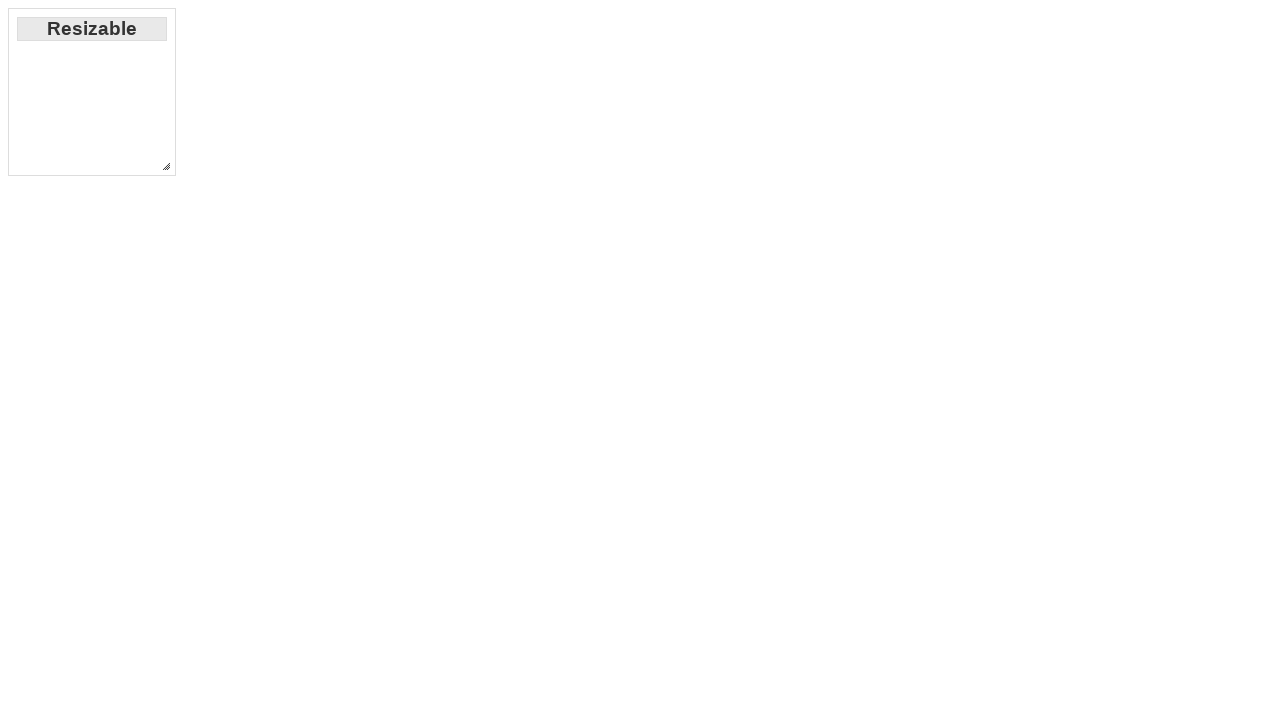

Dragged resize handle 400 pixels diagonally to expand the element at (558, 558)
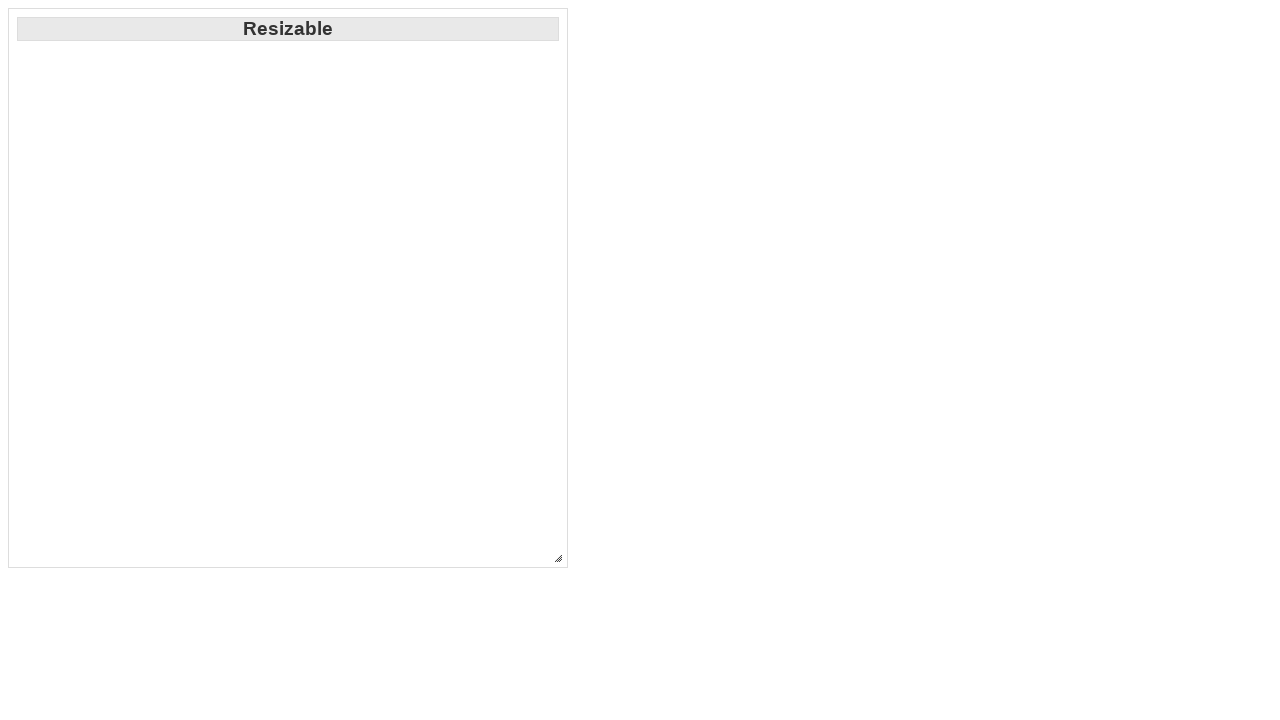

Released mouse button to complete the resize operation at (558, 558)
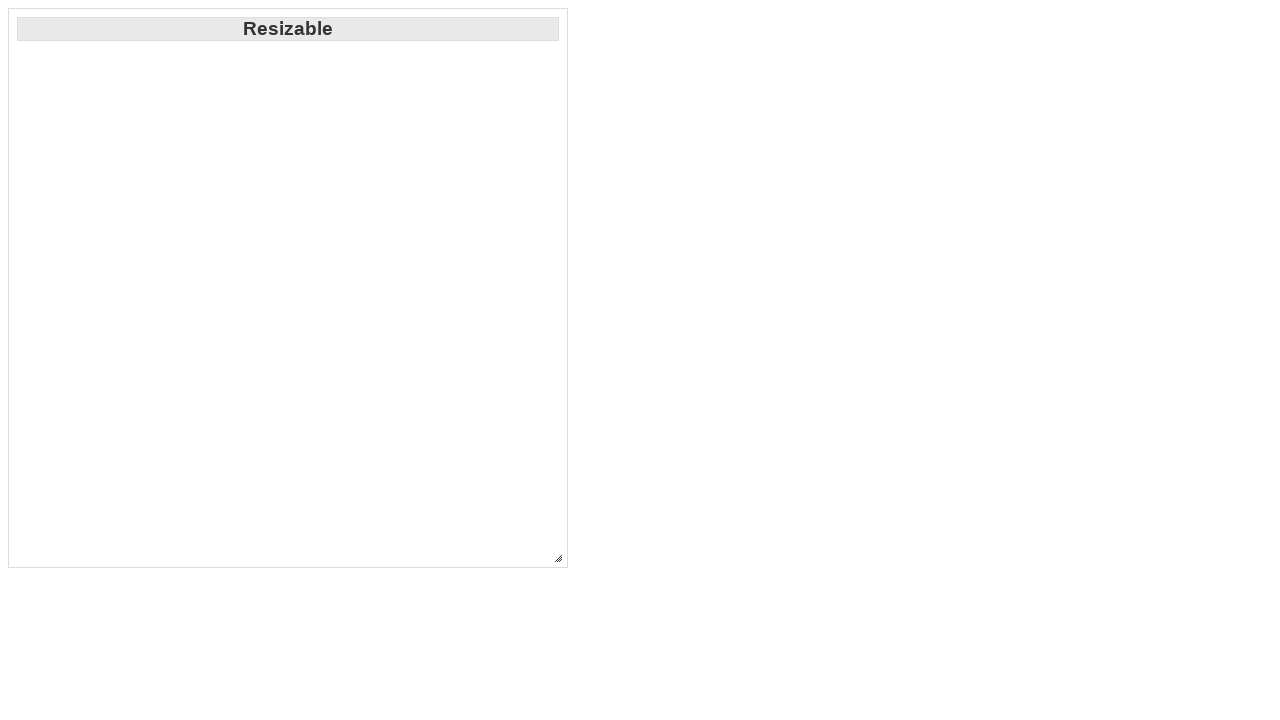

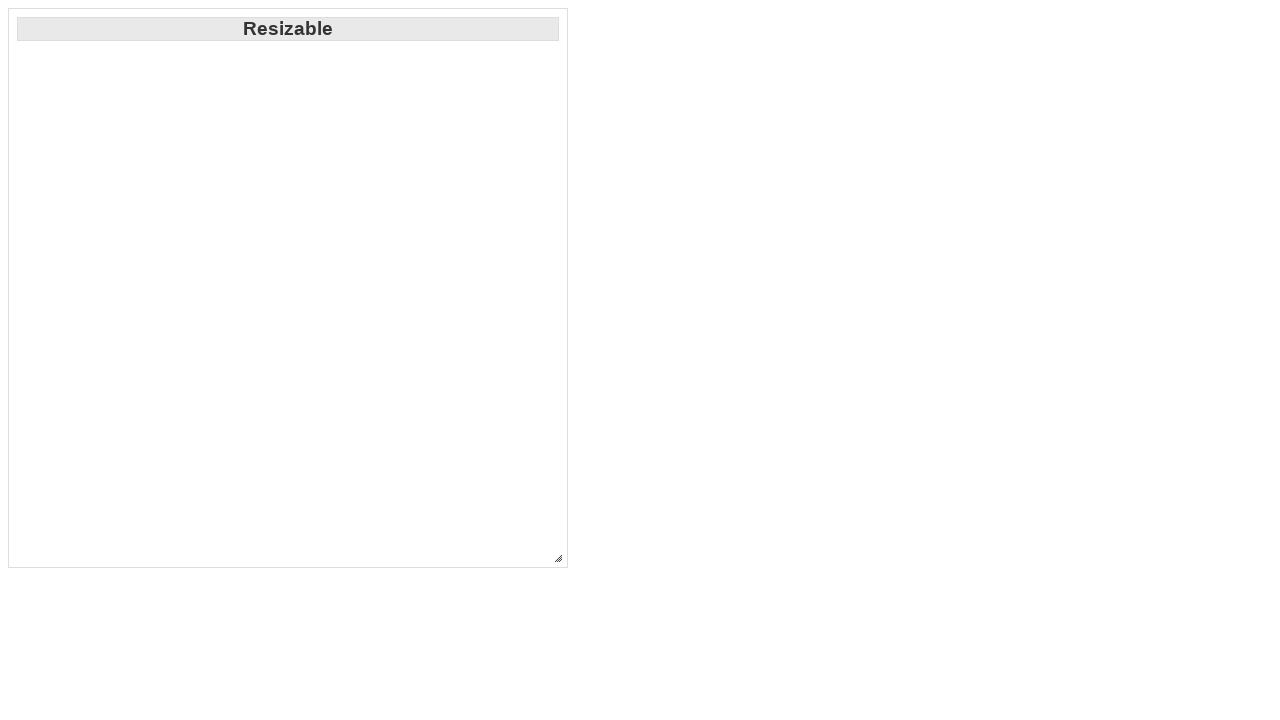